Tests filtering to display all items after filtering by other criteria.

Starting URL: https://demo.playwright.dev/todomvc

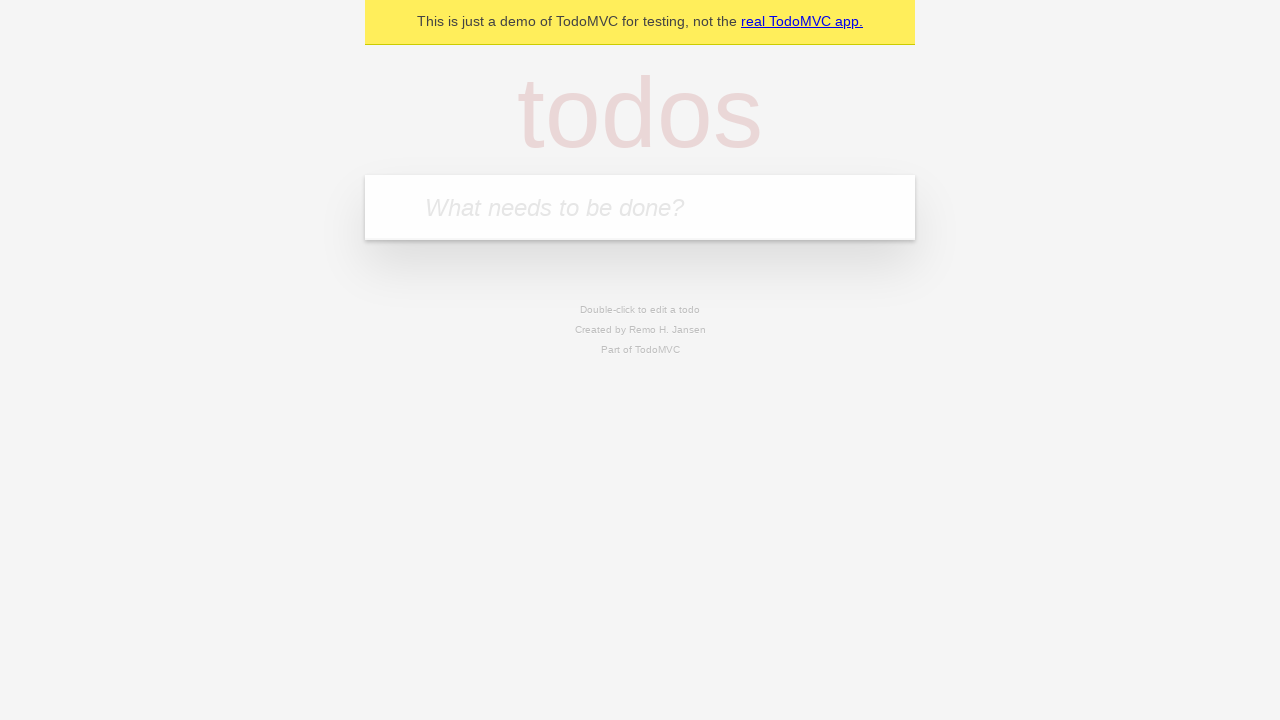

Filled todo input with 'buy some cheese' on internal:attr=[placeholder="What needs to be done?"i]
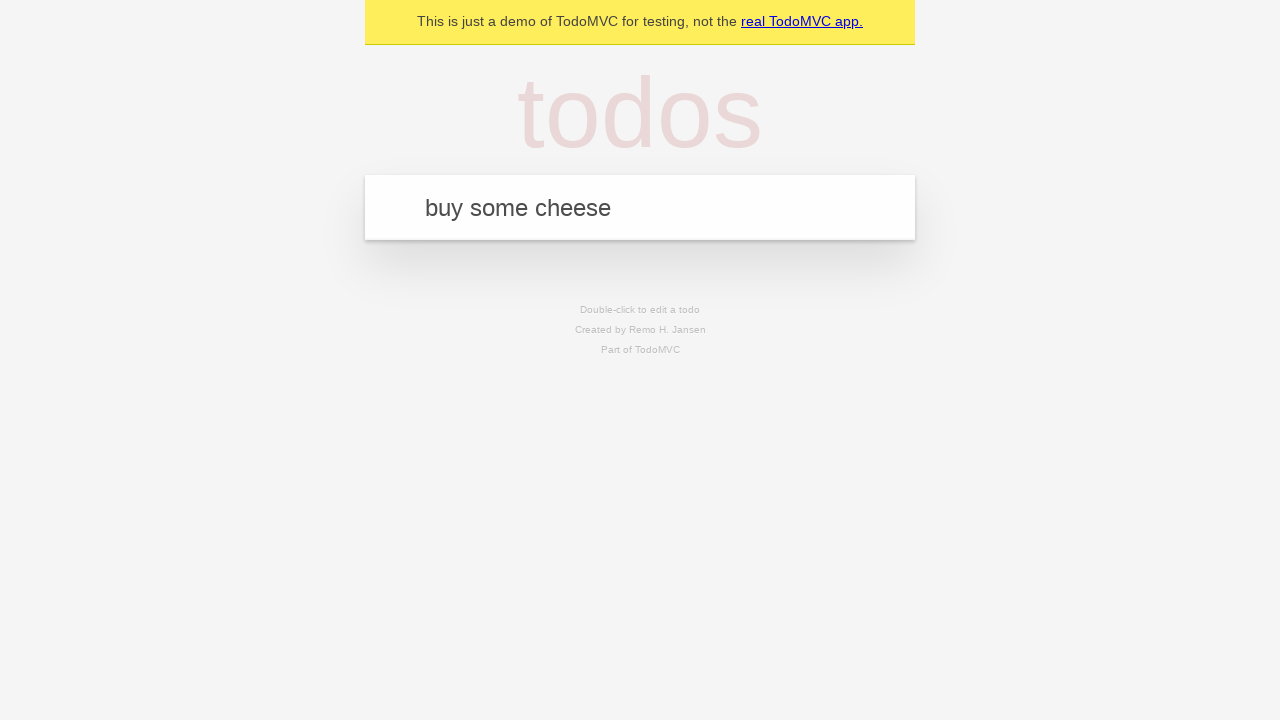

Pressed Enter to add first todo on internal:attr=[placeholder="What needs to be done?"i]
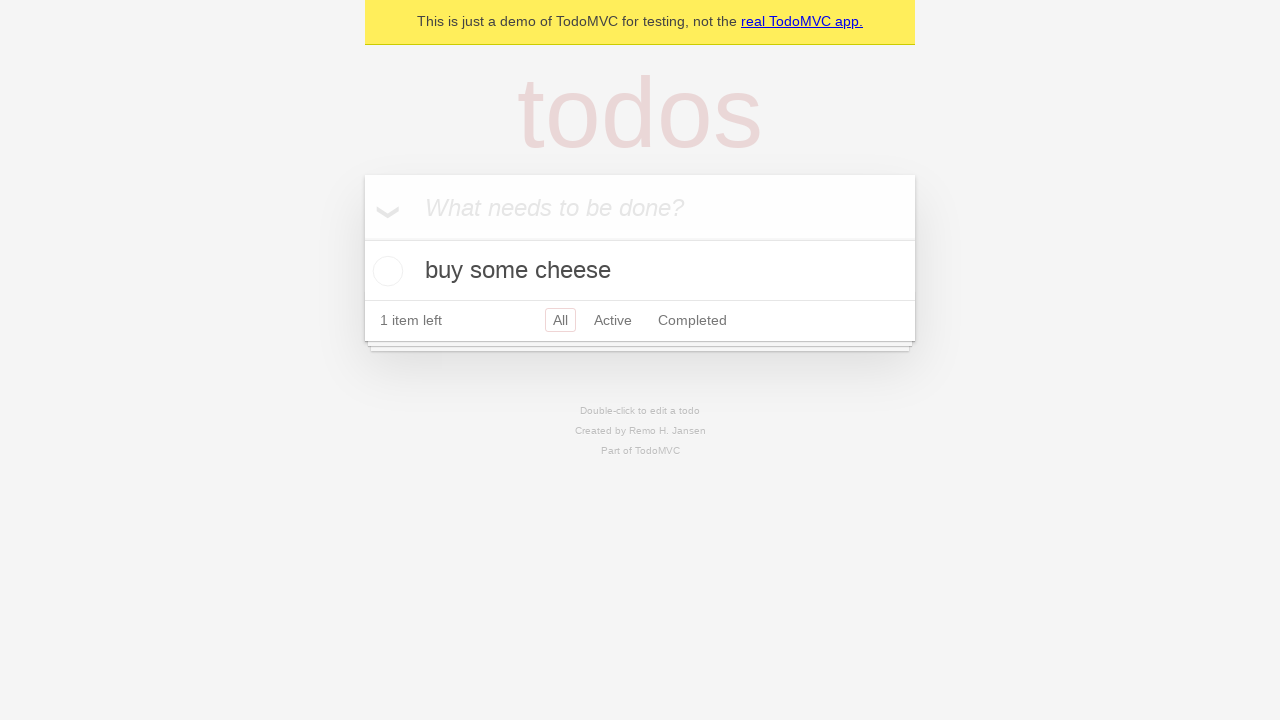

Filled todo input with 'feed the cat' on internal:attr=[placeholder="What needs to be done?"i]
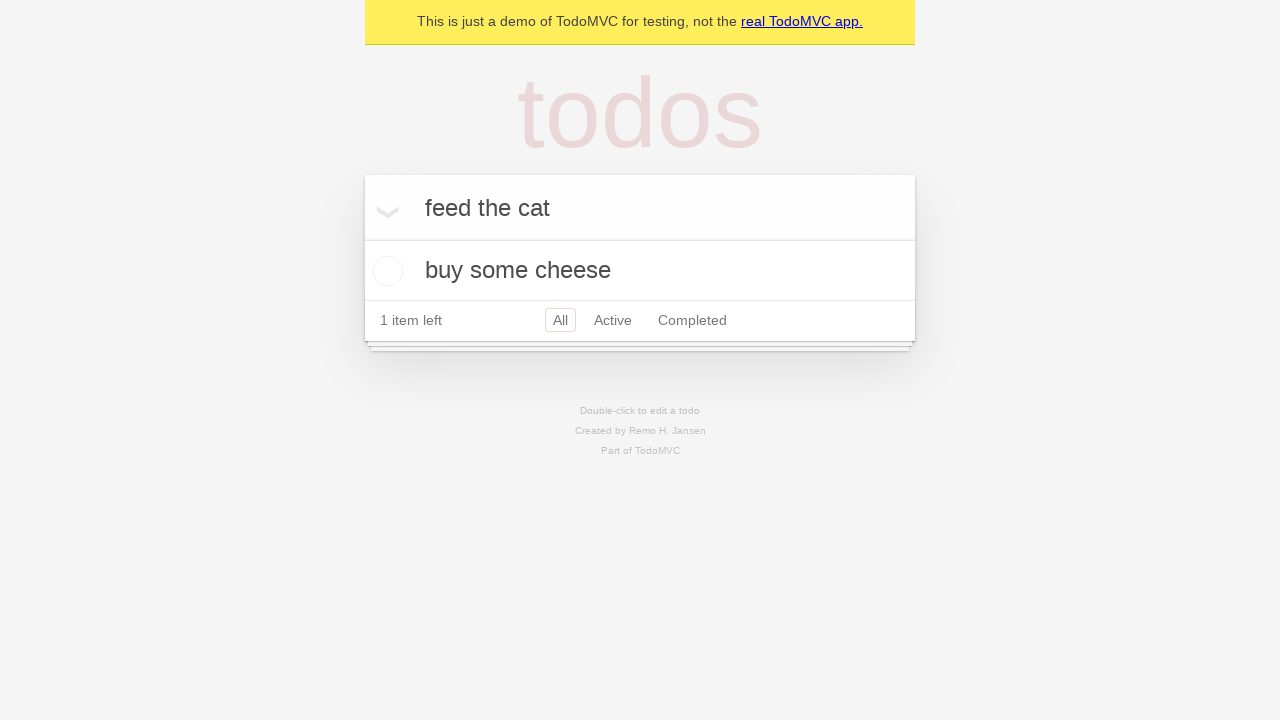

Pressed Enter to add second todo on internal:attr=[placeholder="What needs to be done?"i]
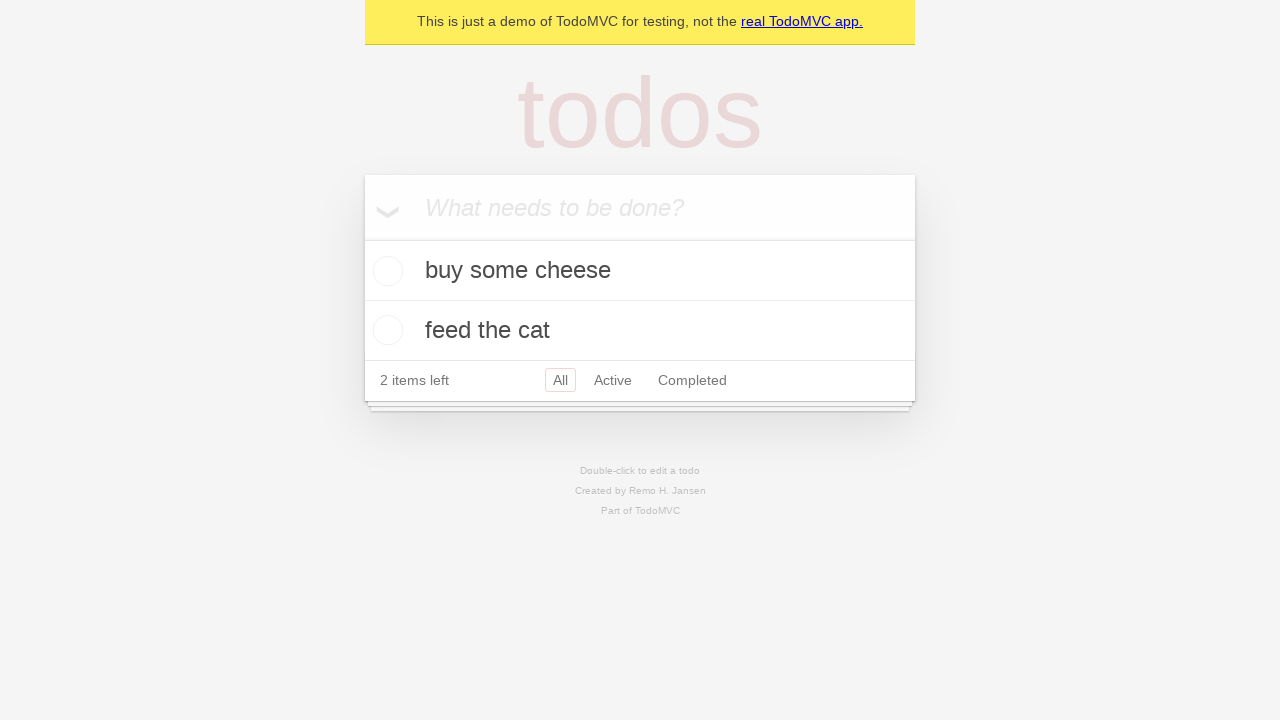

Filled todo input with 'book a doctors appointment' on internal:attr=[placeholder="What needs to be done?"i]
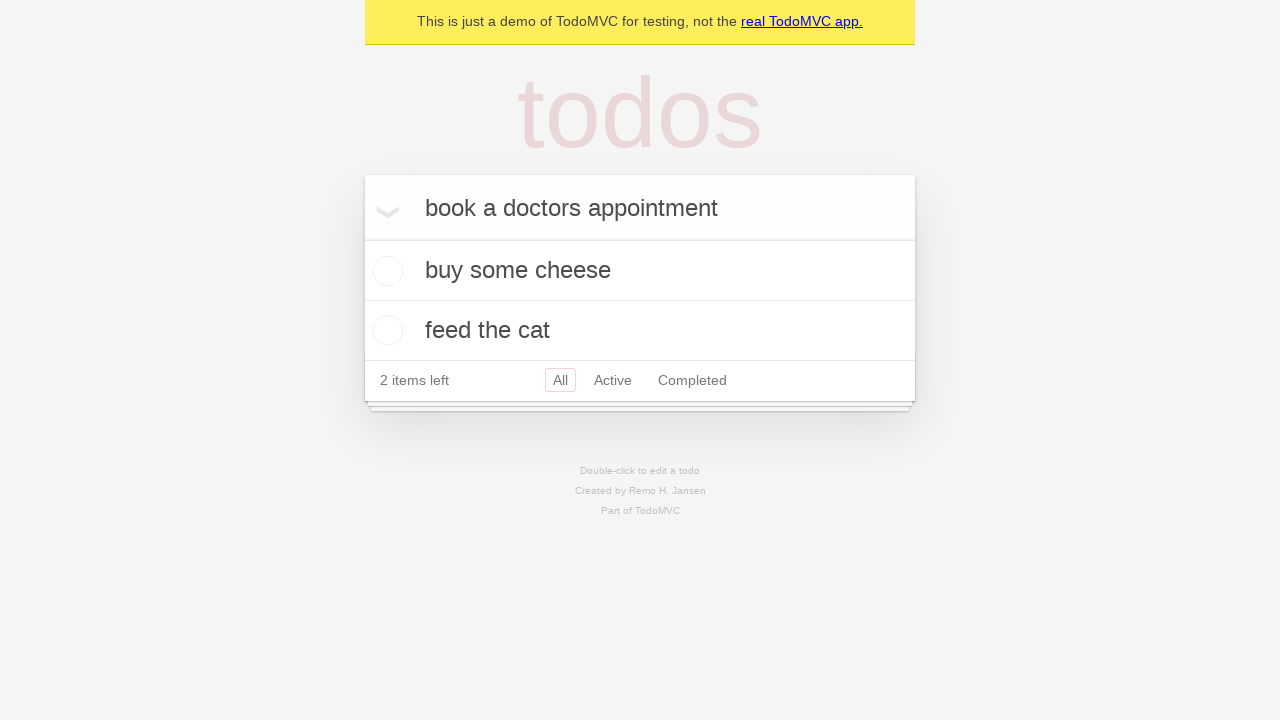

Pressed Enter to add third todo on internal:attr=[placeholder="What needs to be done?"i]
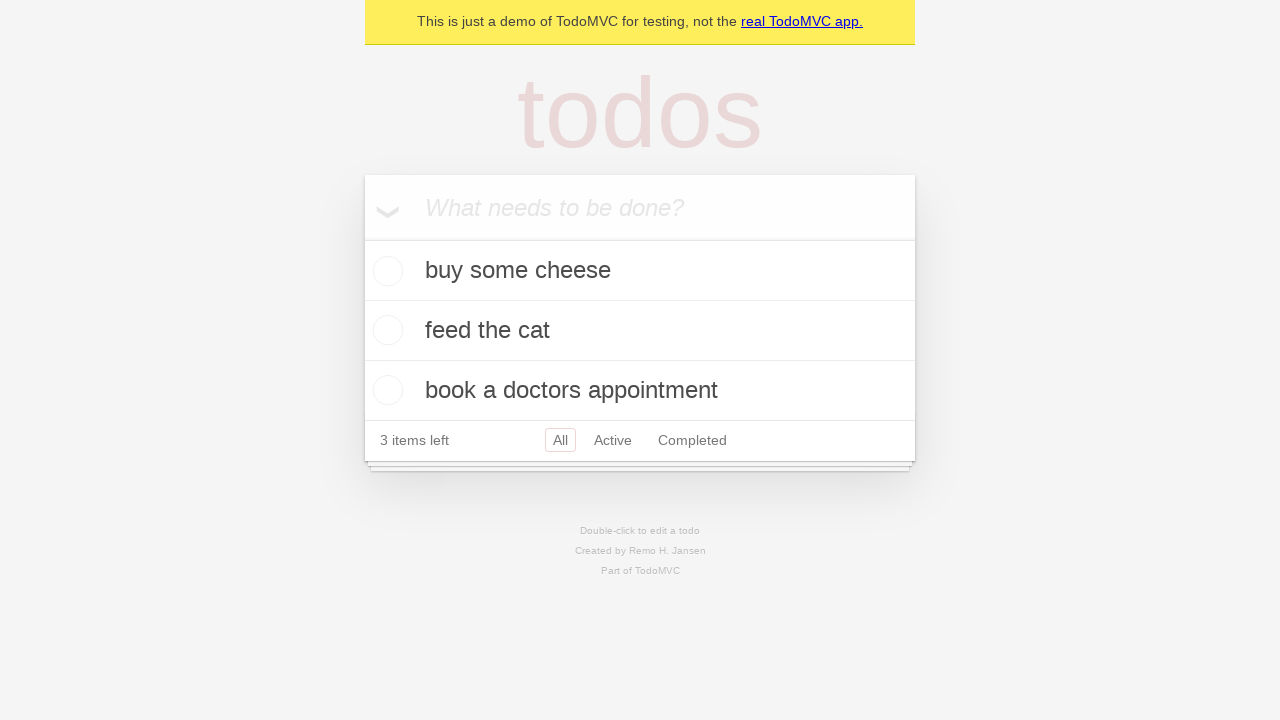

Checked the second todo item as completed at (385, 330) on .todo-list li .toggle >> nth=1
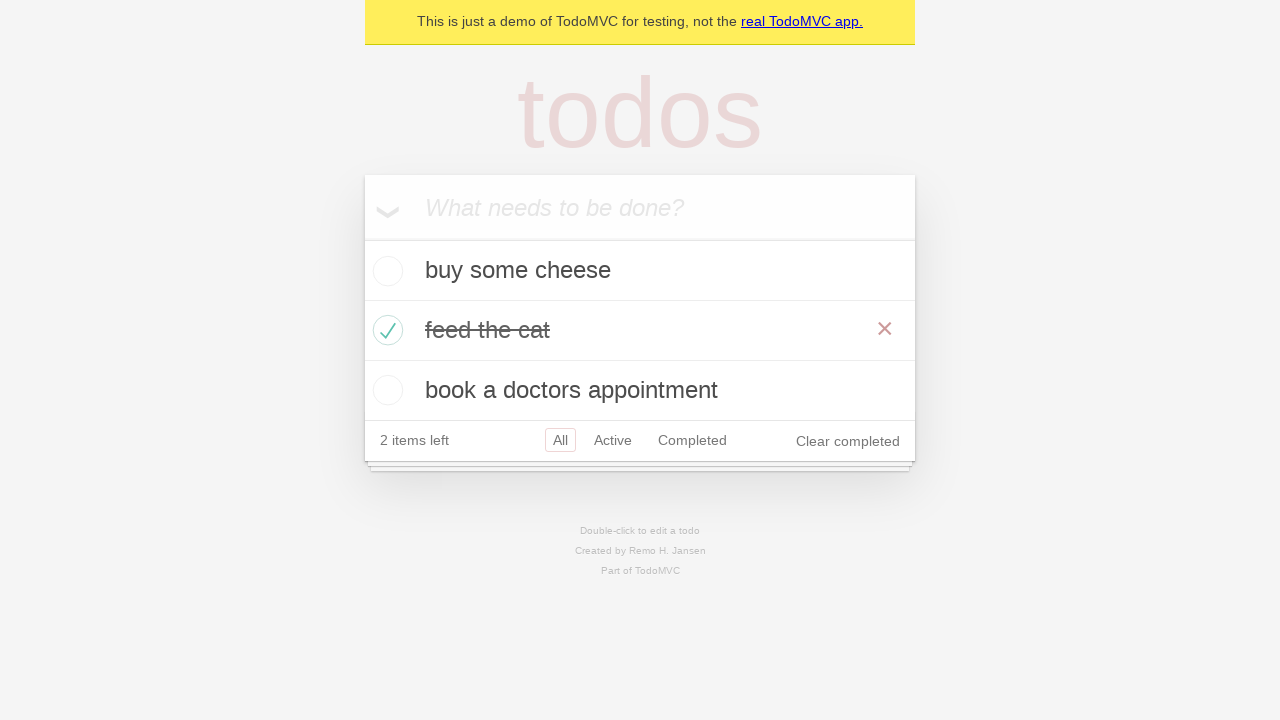

Clicked Active filter to show only active todos at (613, 440) on internal:role=link[name="Active"i]
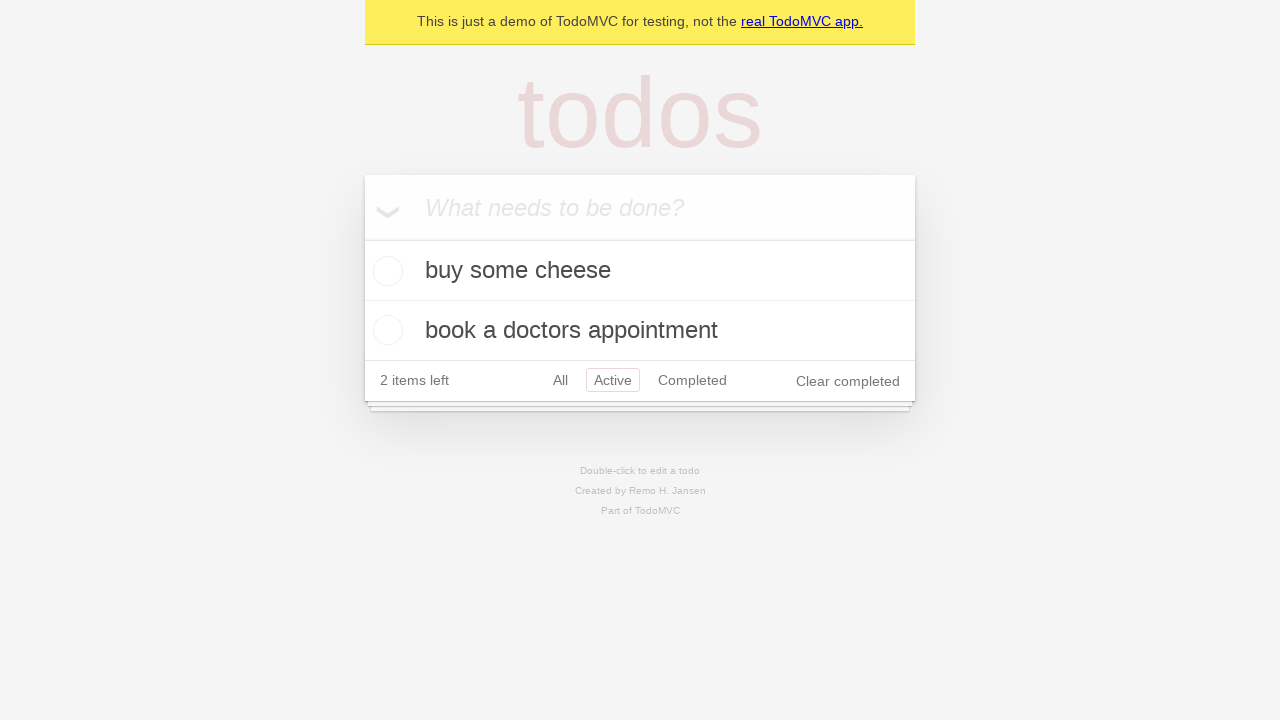

Clicked Completed filter to show only completed todos at (692, 380) on internal:role=link[name="Completed"i]
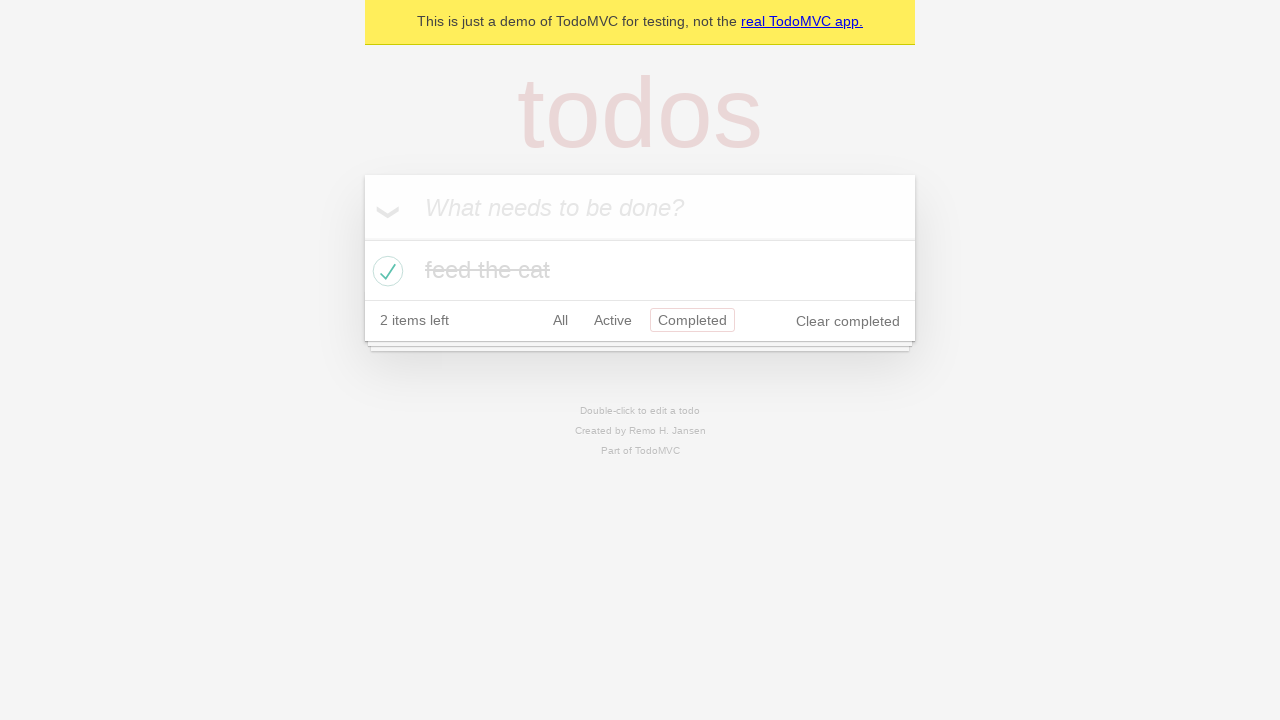

Clicked All filter to display all items at (560, 320) on internal:role=link[name="All"i]
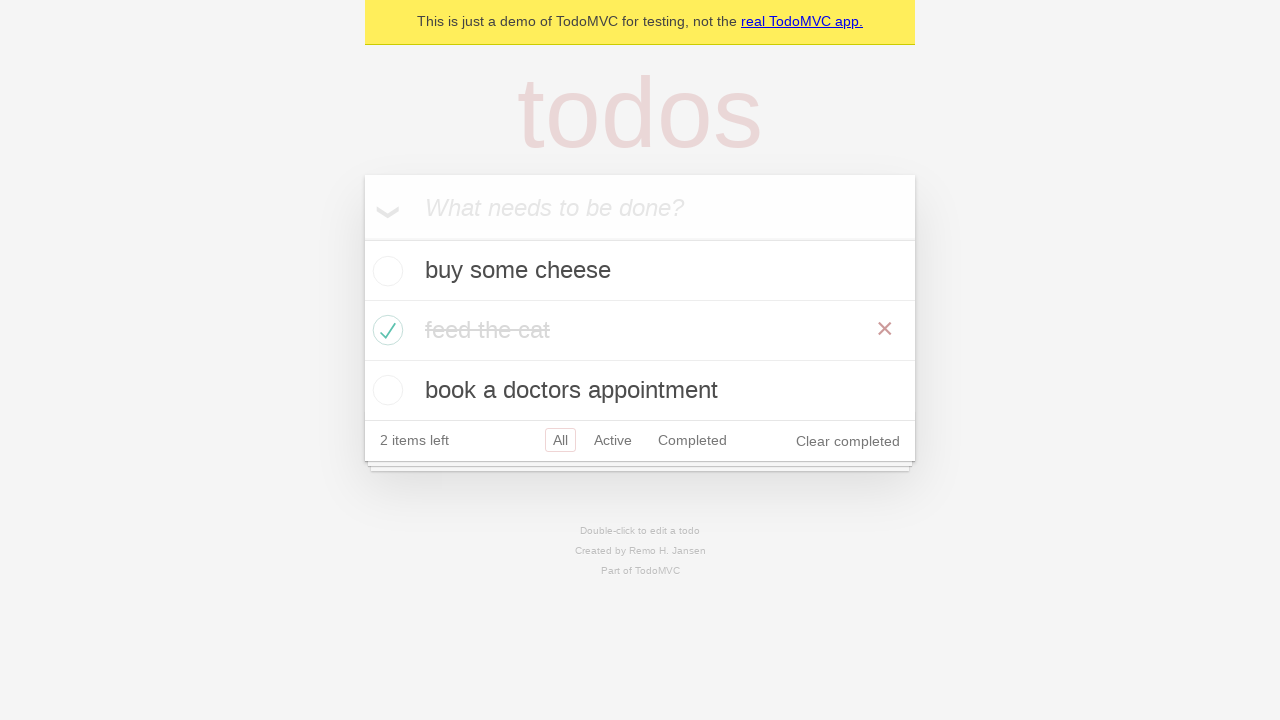

Verified all 3 todo items are visible after clicking All filter
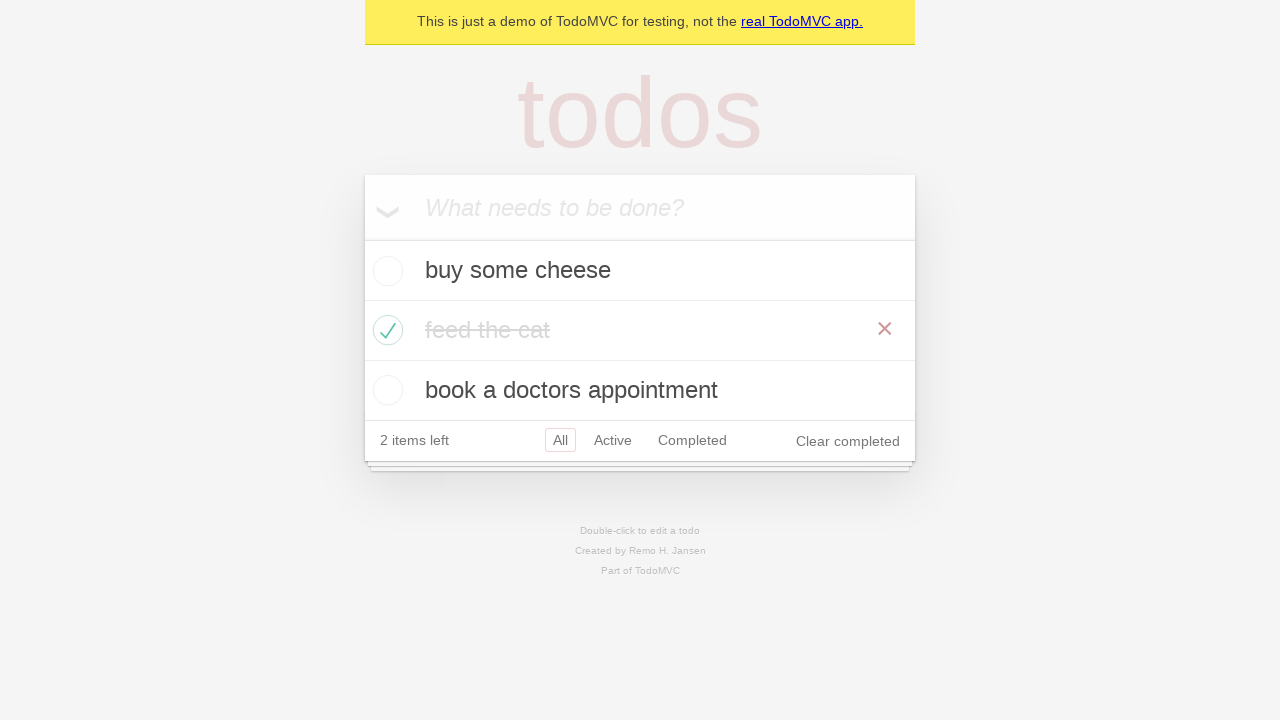

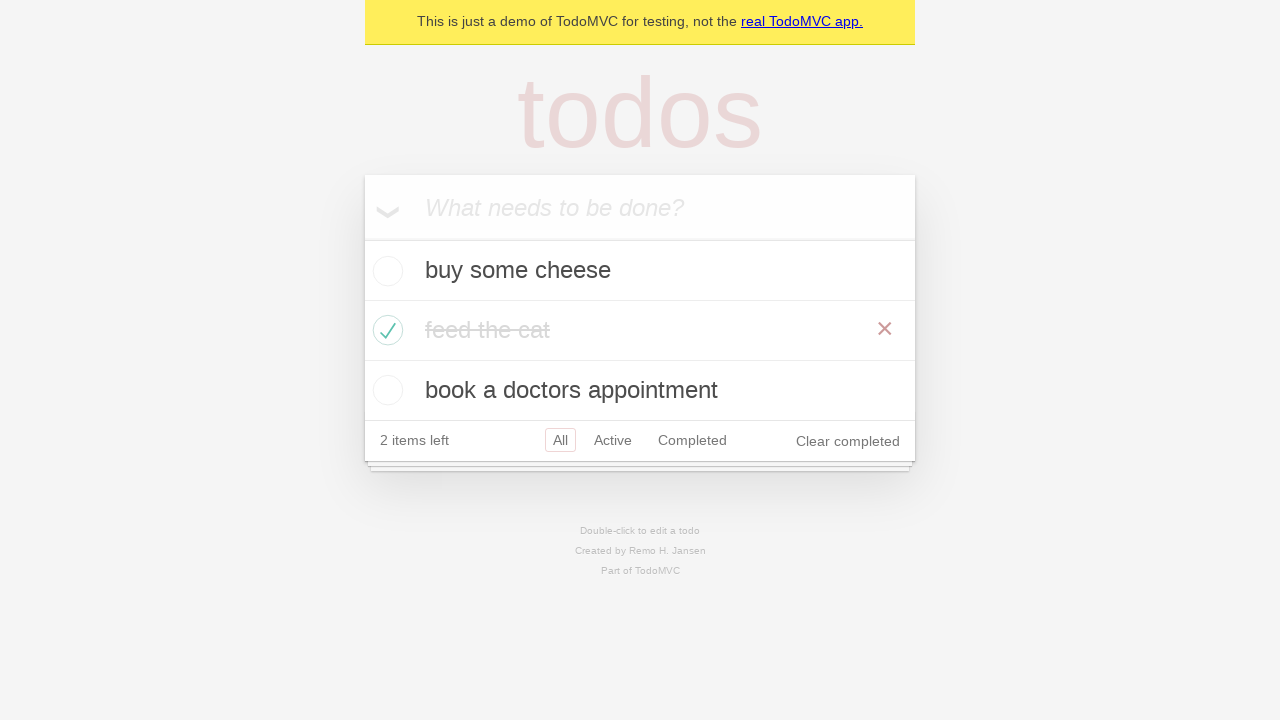